Loads the production homepage and monitors for failed requests on critical assets like JS, CSS, and favicon files

Starting URL: https://updog-restore.vercel.app

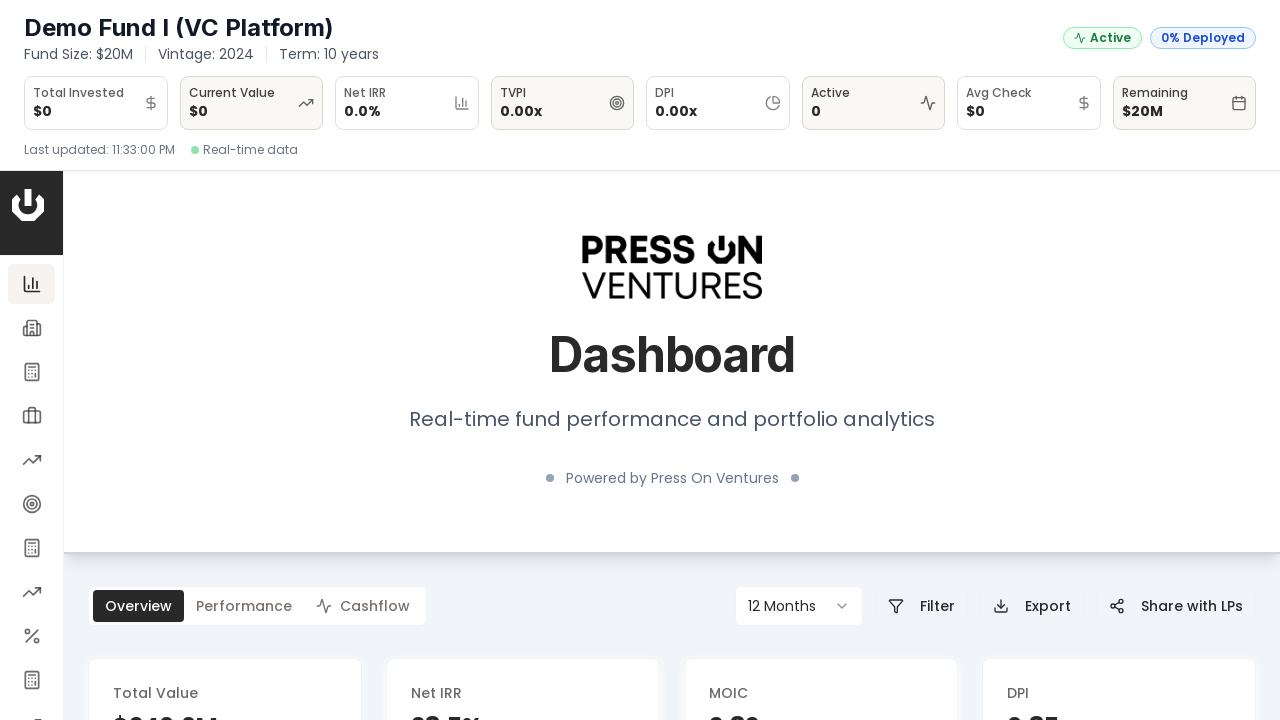

Set up request failure listener for monitoring asset loads
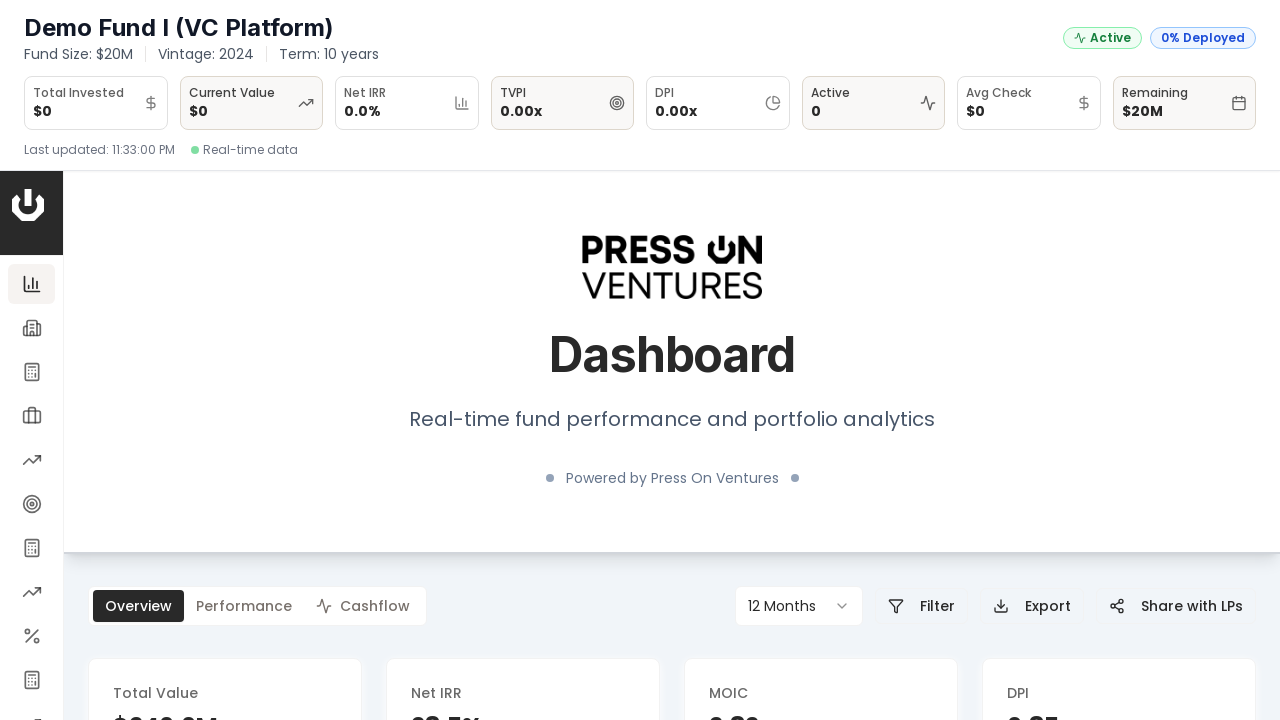

Production homepage loaded and network idle reached
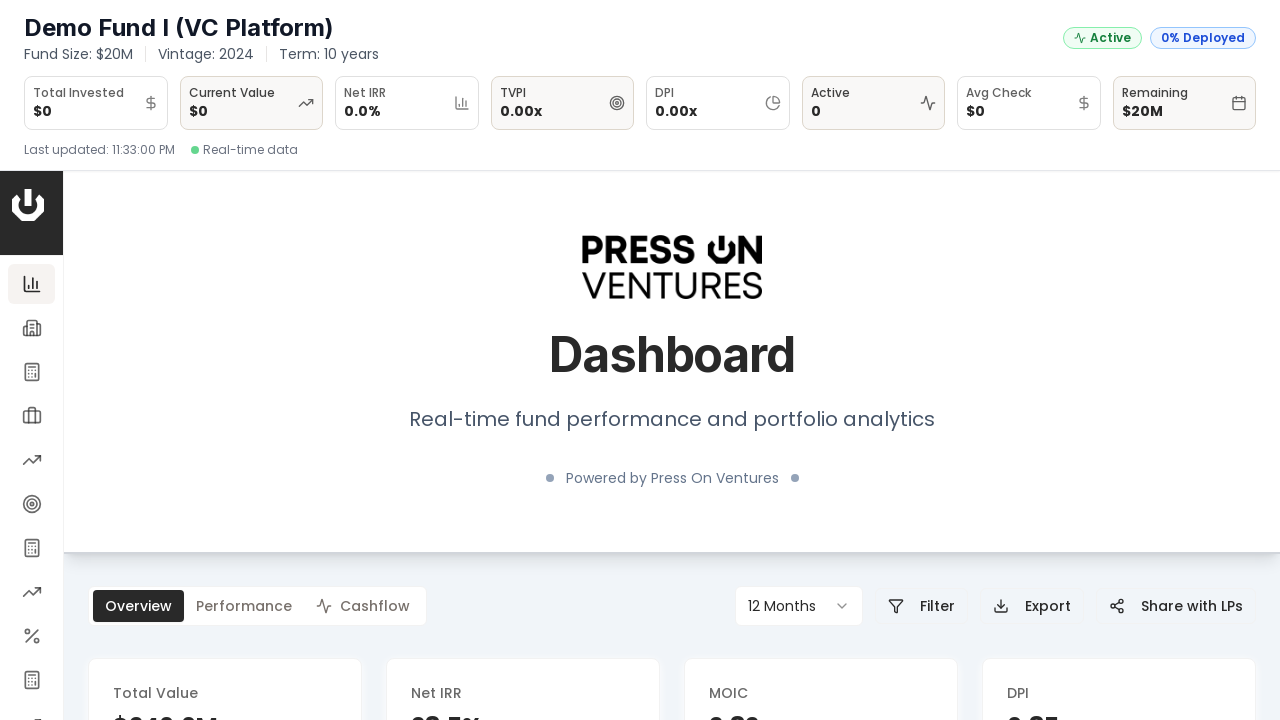

Verified critical assets (JS, CSS, favicon) - 0 failures detected
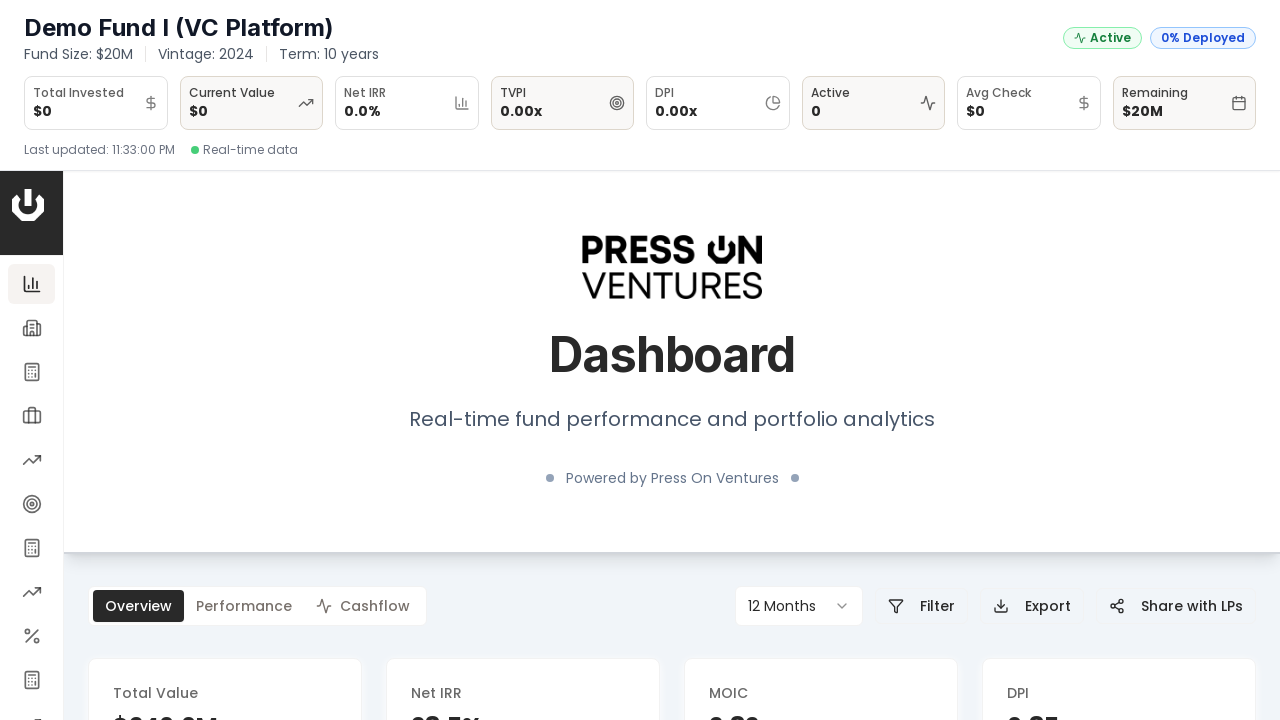

Assertion passed: all critical assets loaded successfully
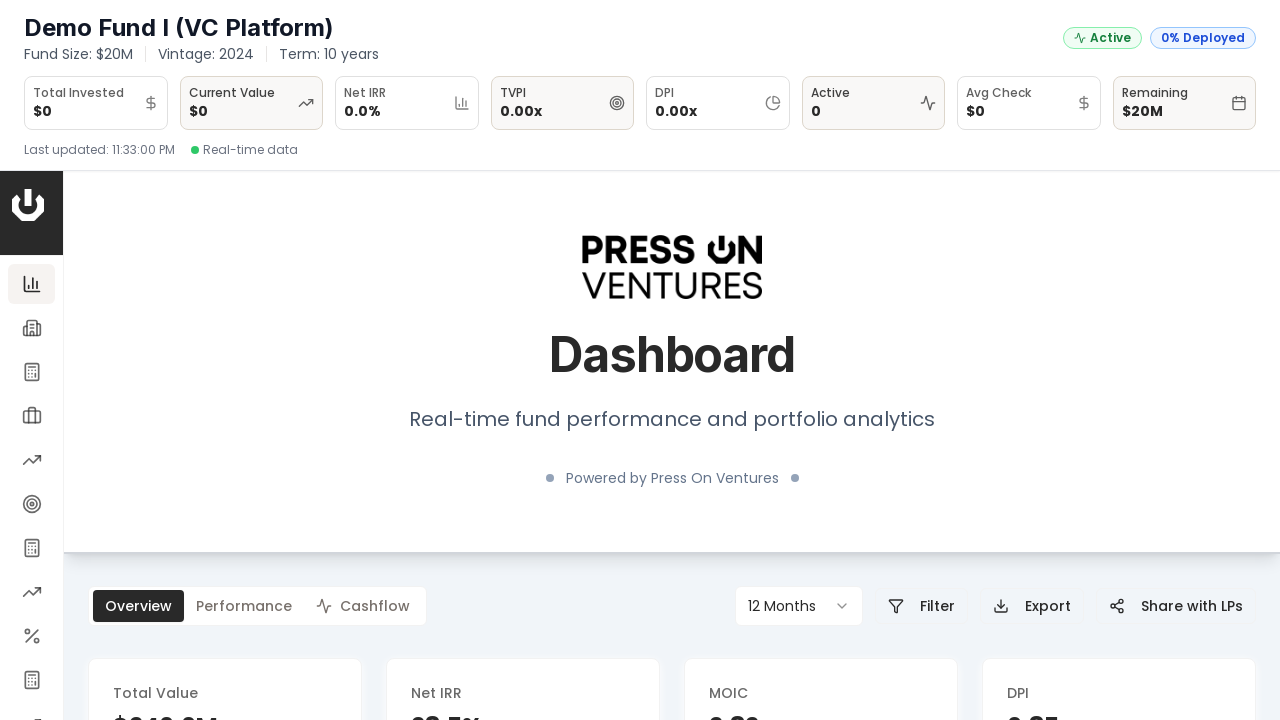

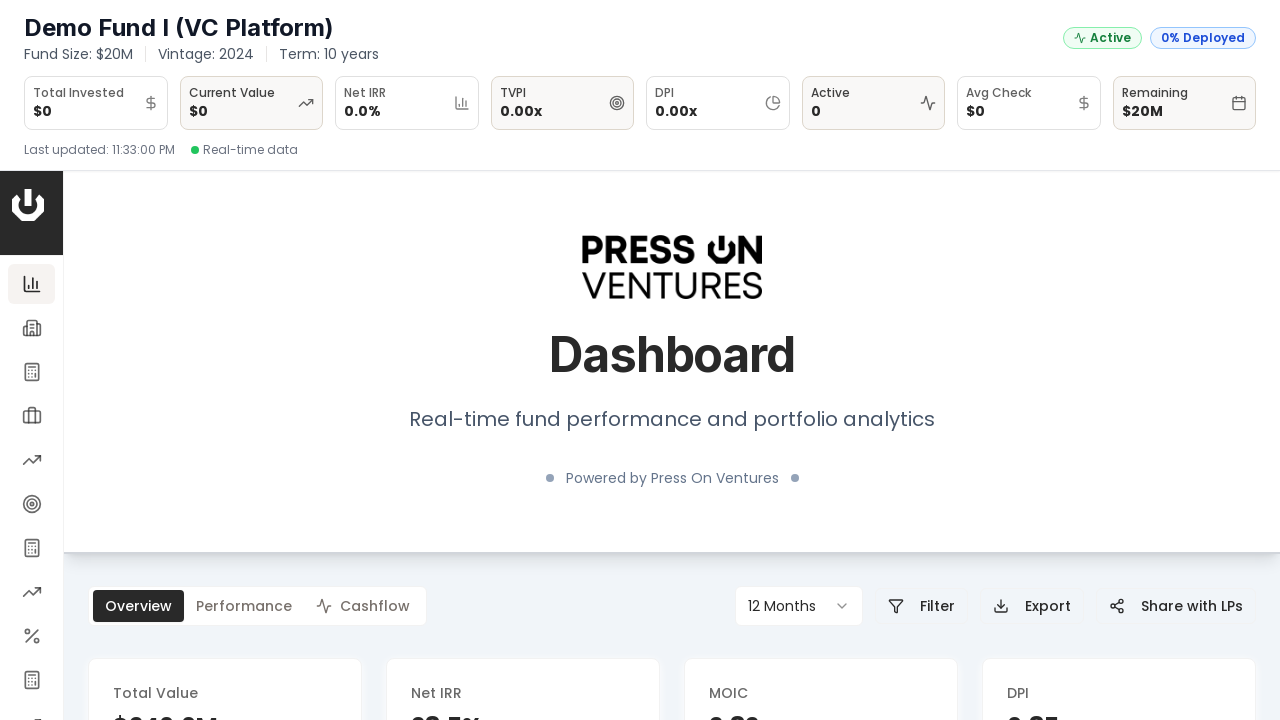